Tests drag and drop functionality within an iframe by dragging a draggable element to a droppable target area

Starting URL: https://jqueryui.com/droppable/

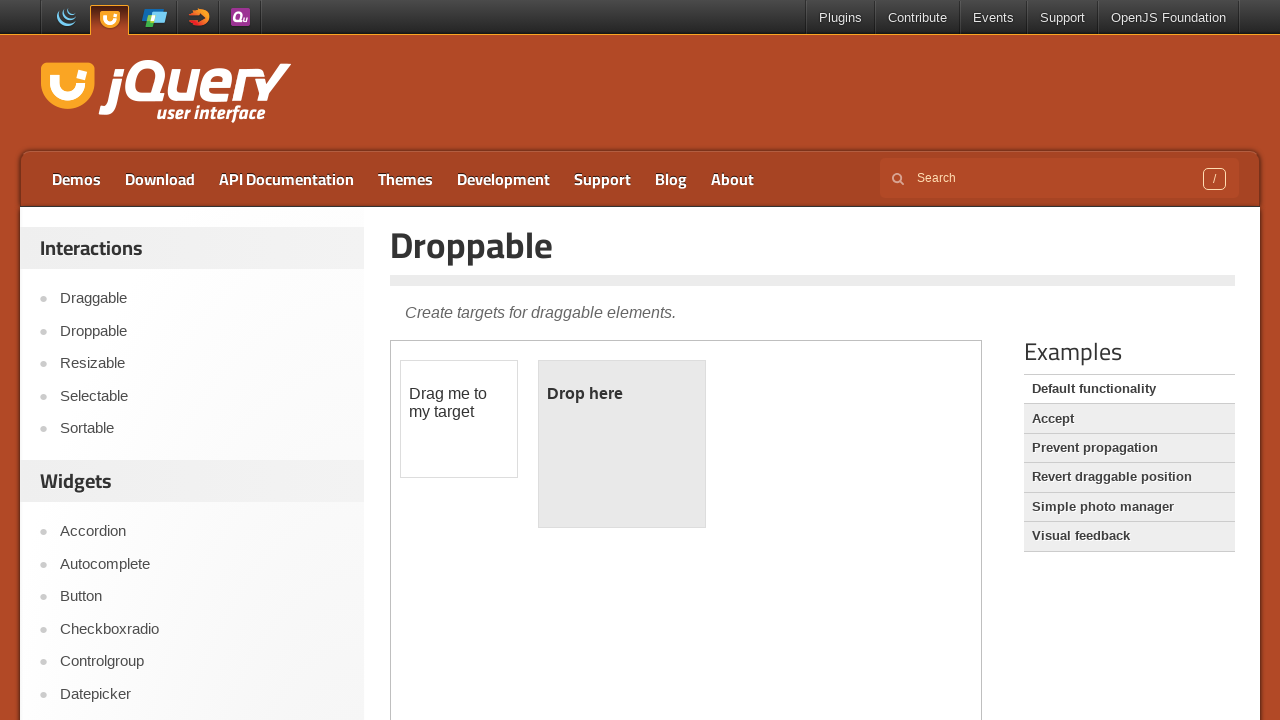

Queried all iframes on the page and counted them
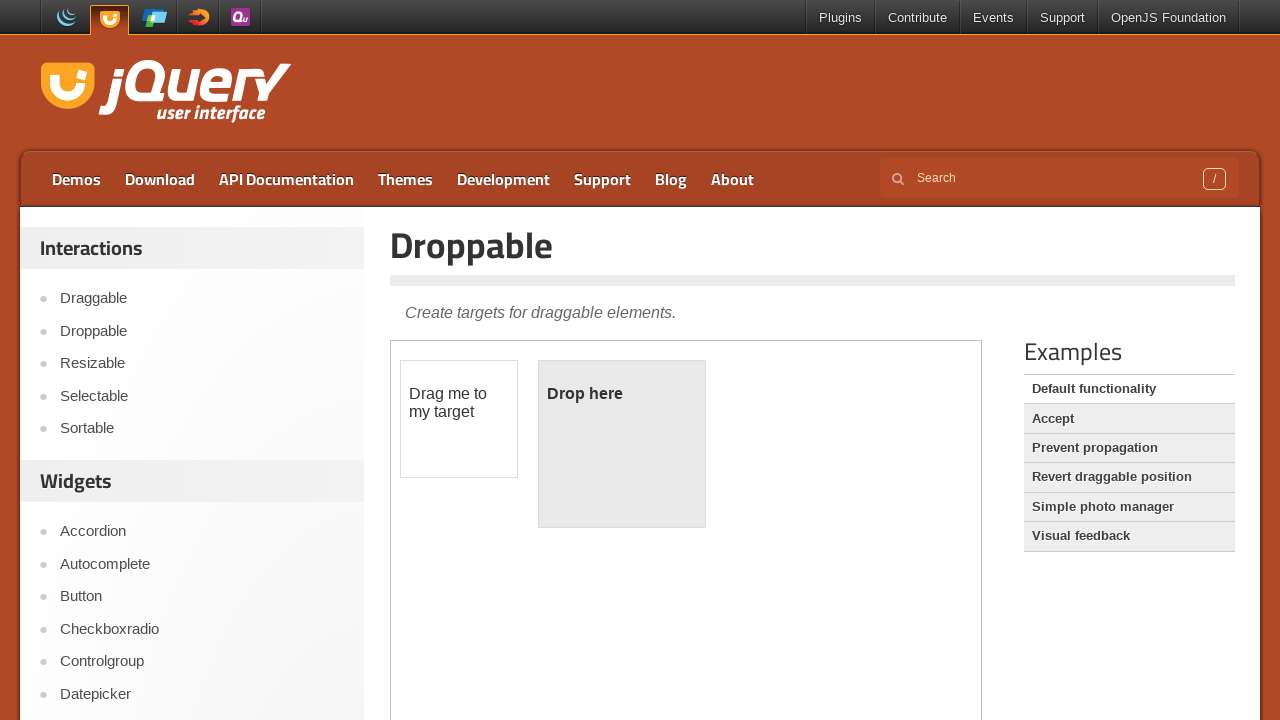

Located the demo iframe for drag and drop test
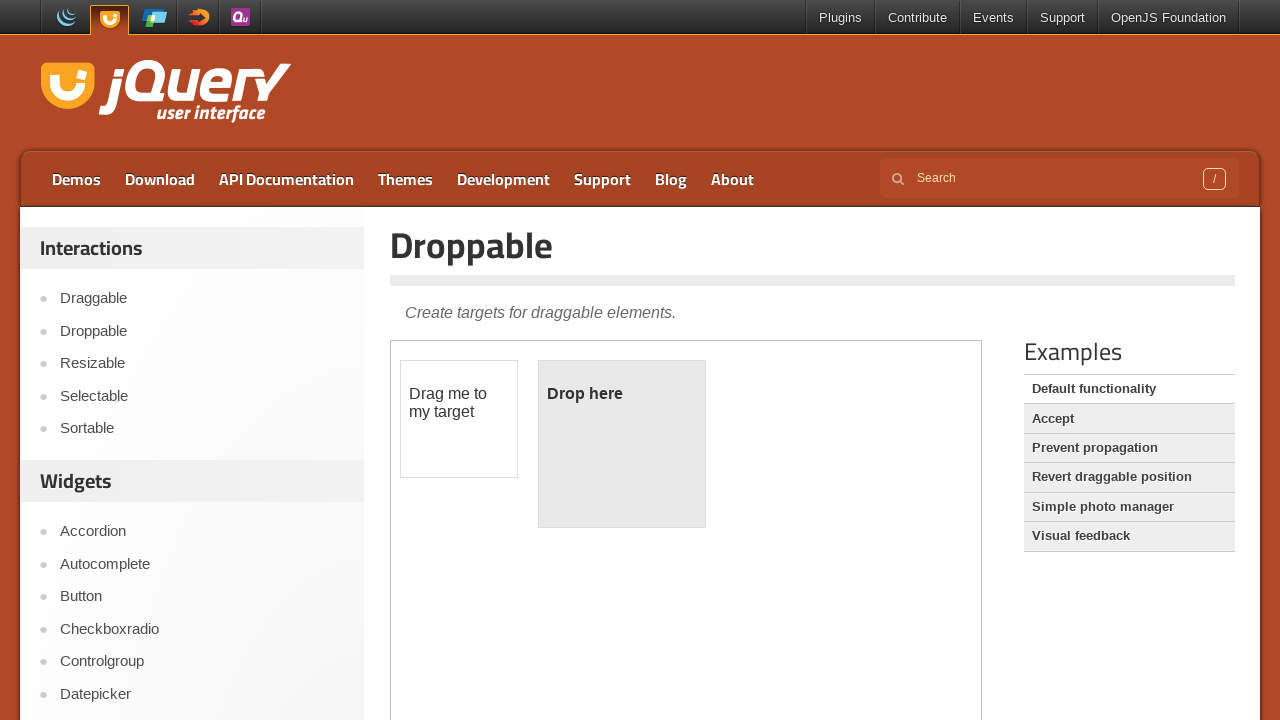

Located the draggable element within the iframe
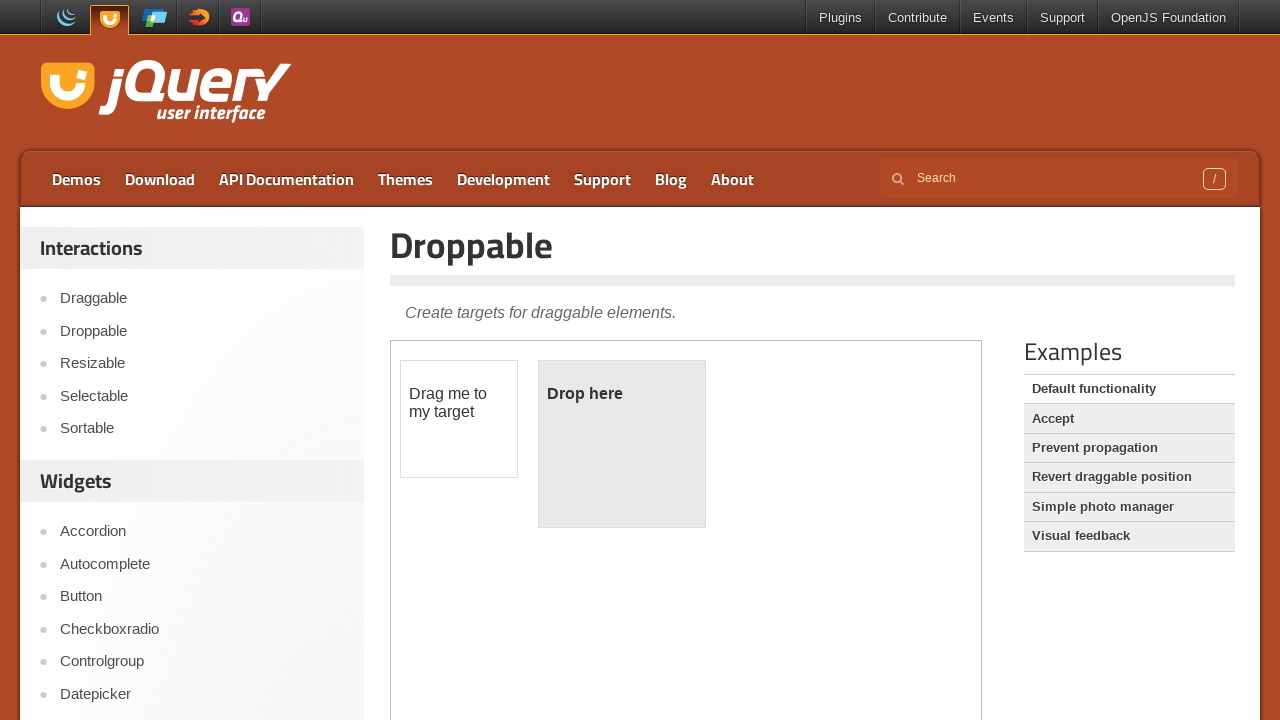

Located the droppable target element within the iframe
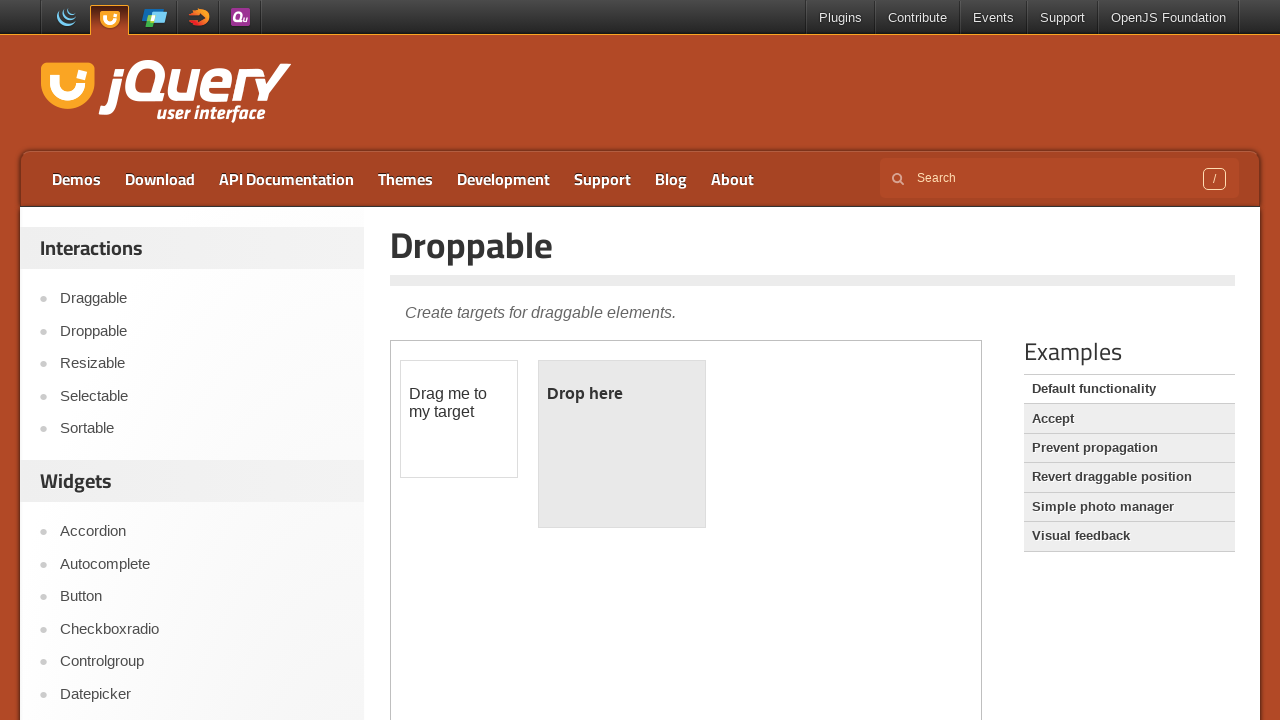

Dragged the draggable element to the droppable target area at (622, 444)
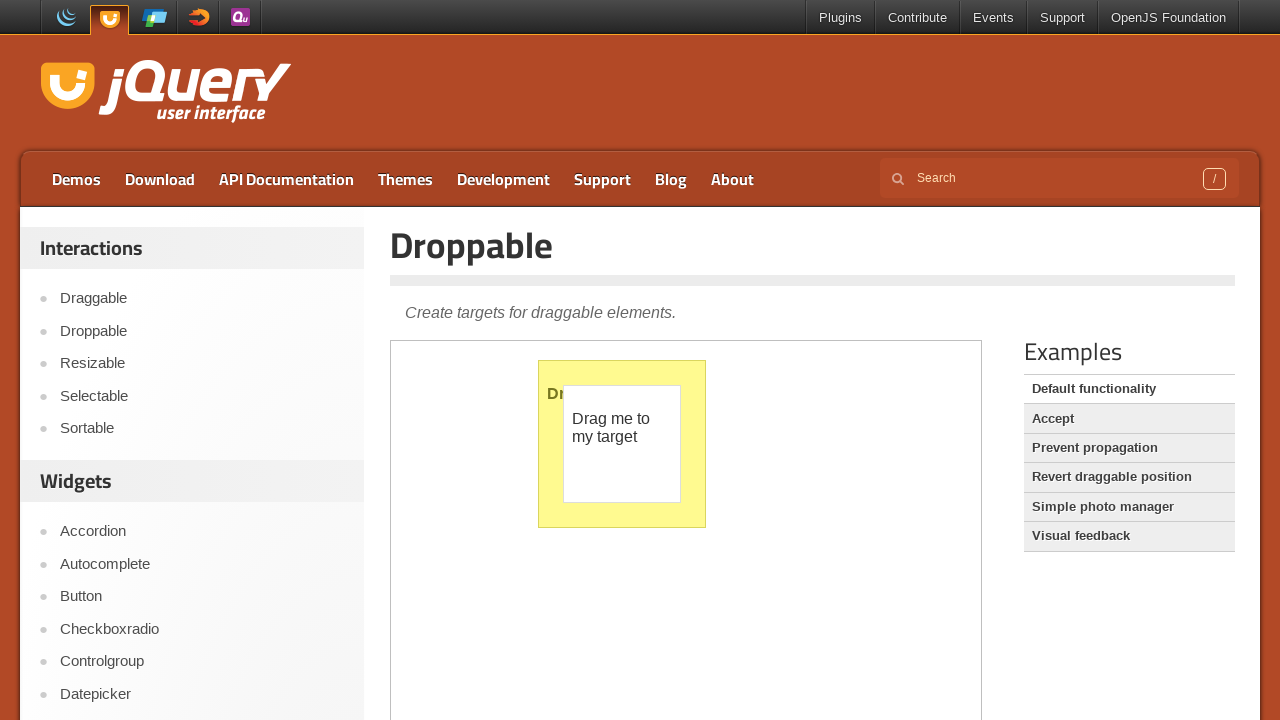

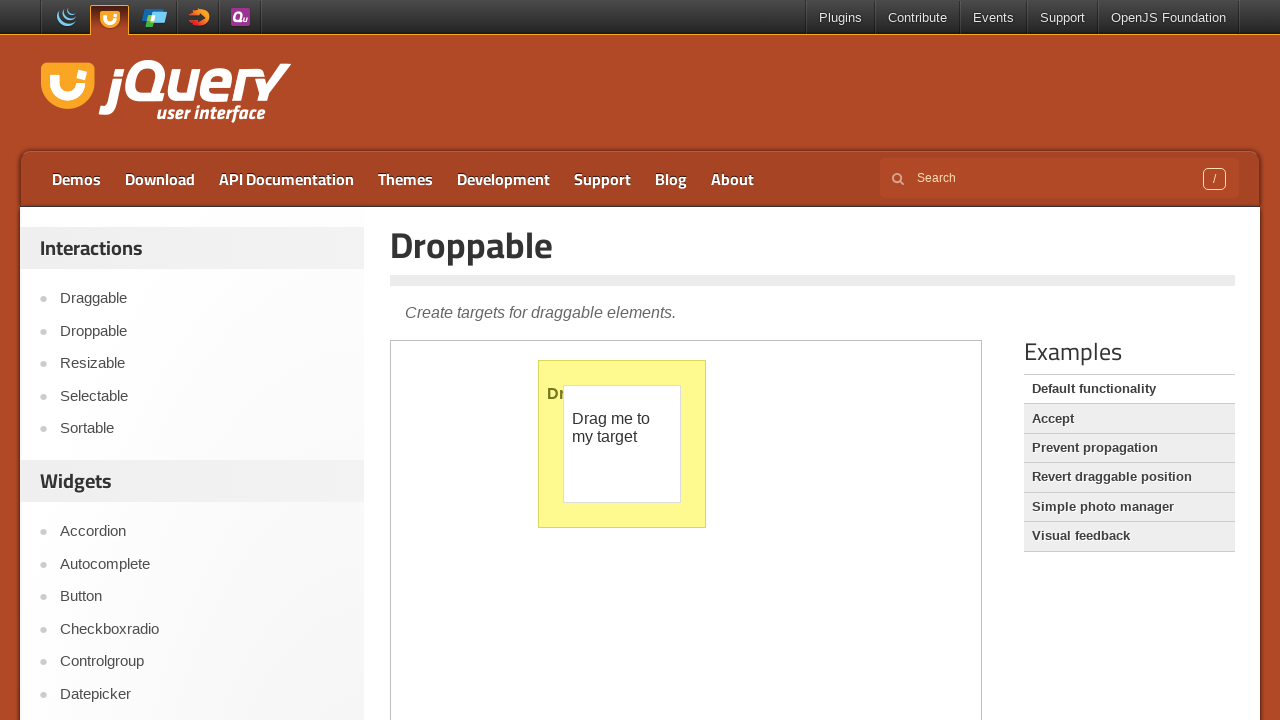